Tests browser window handling by opening new windows, switching between them, and verifying content in child windows

Starting URL: https://demoqa.com/browser-windows

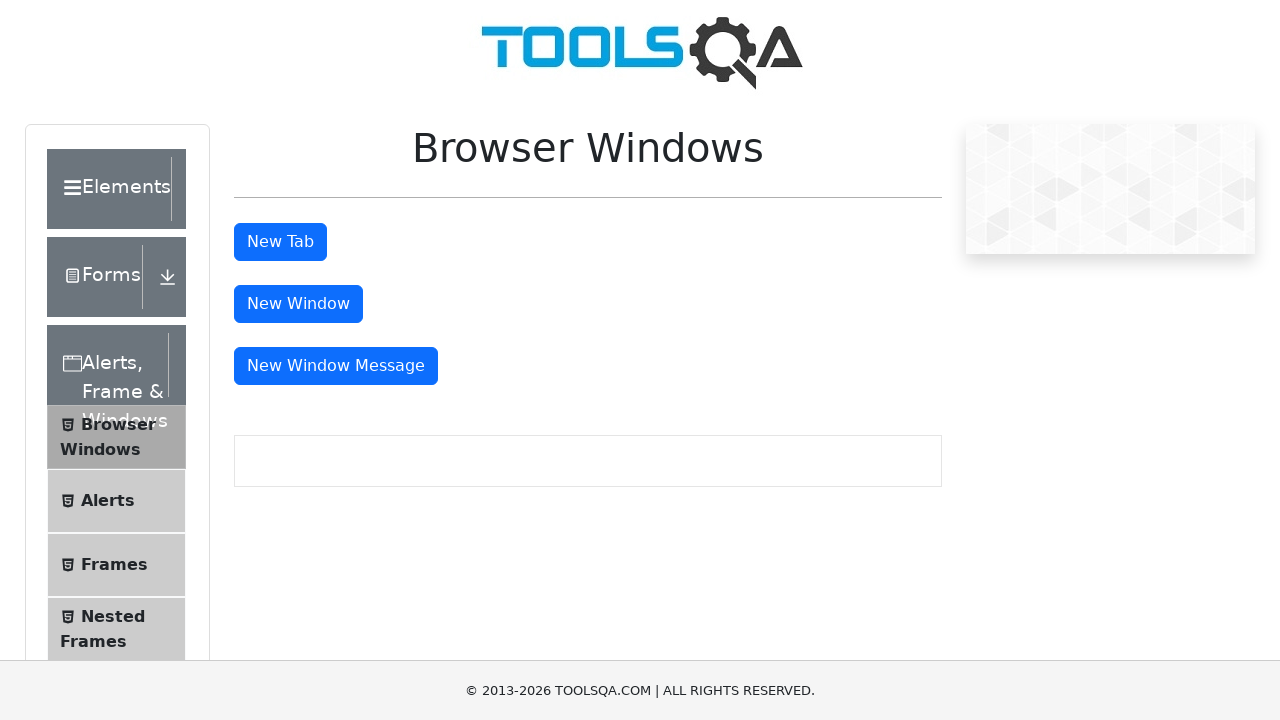

Clicked button to open new window at (298, 304) on #windowButton
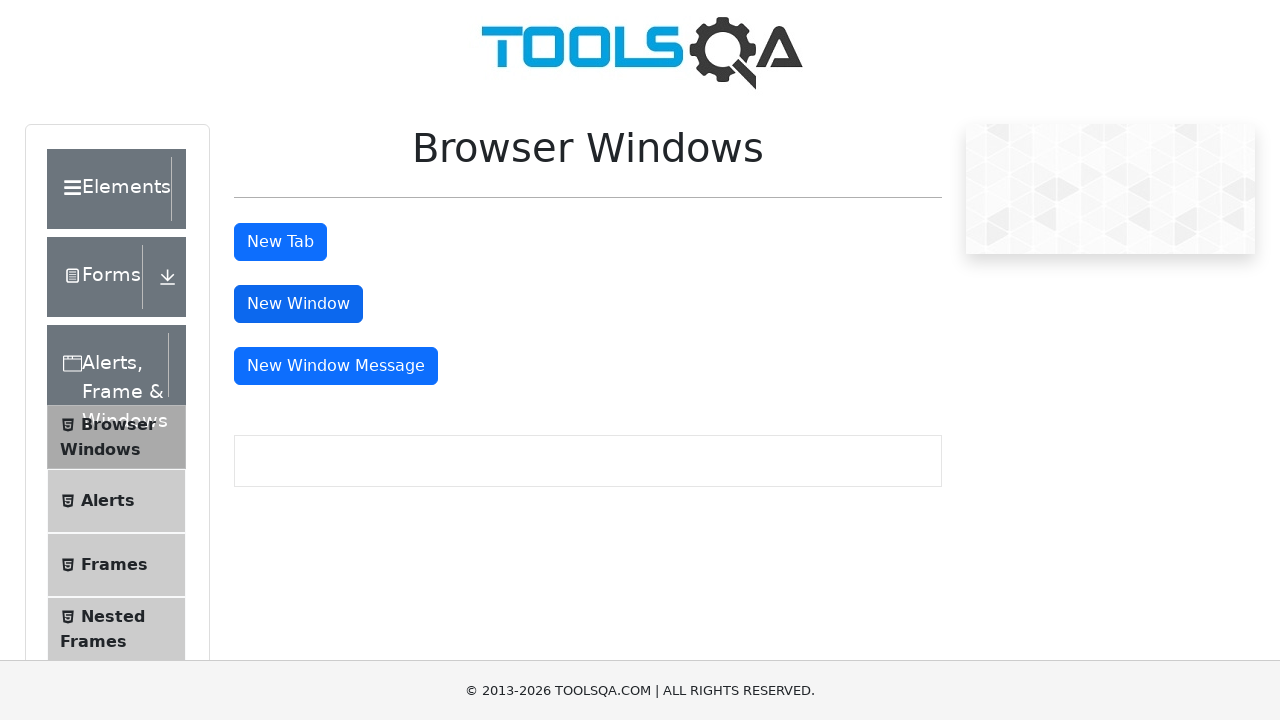

Clicked button to open message window at (336, 366) on #messageWindowButton
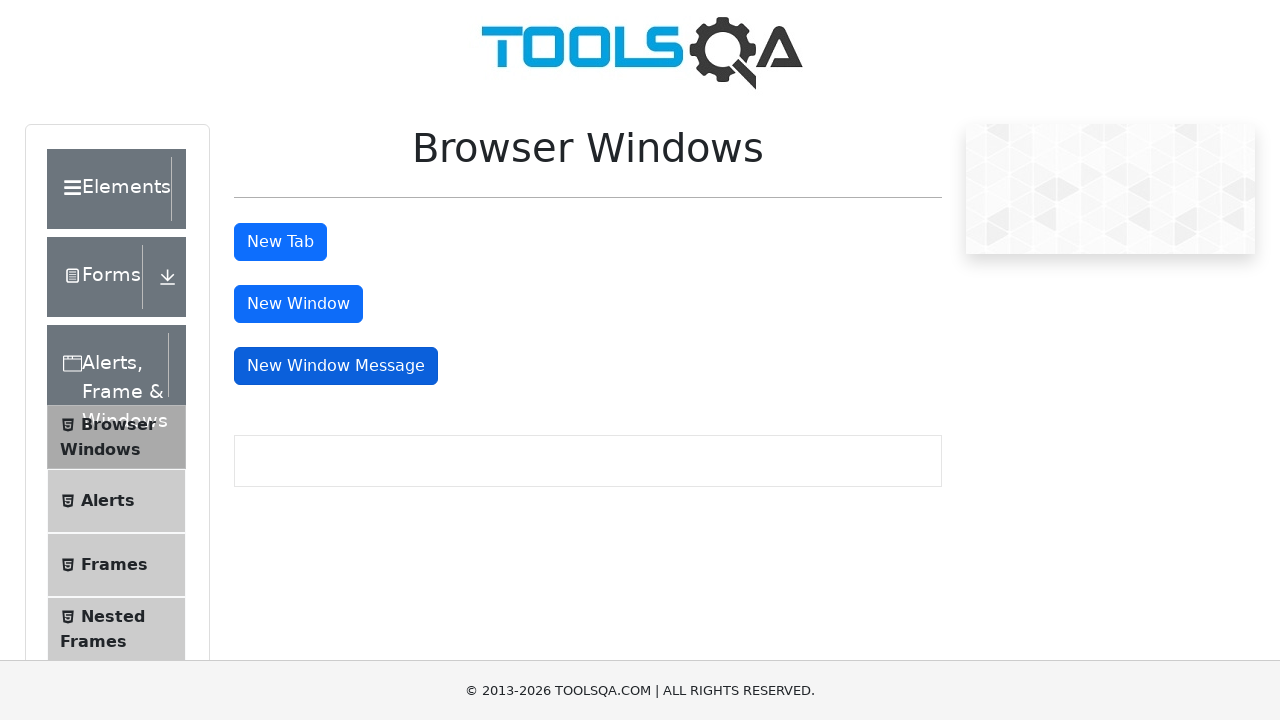

Retrieved all open pages from context
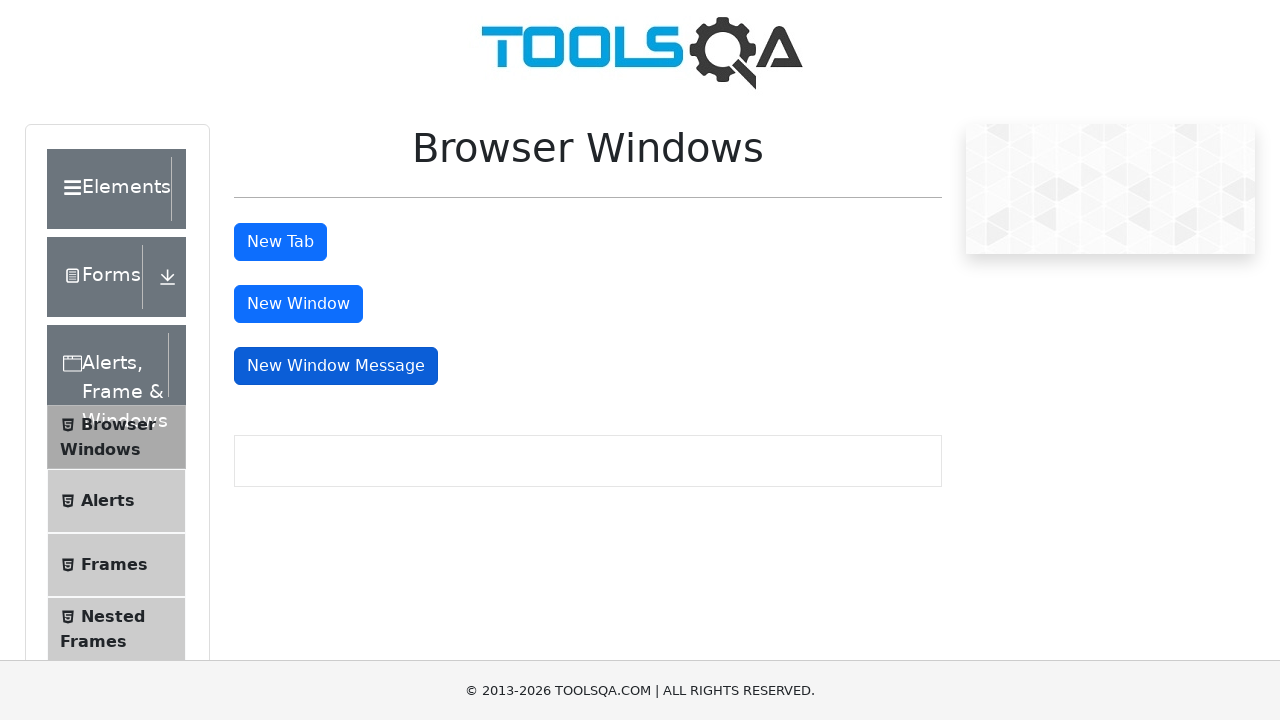

Waited for child window to load
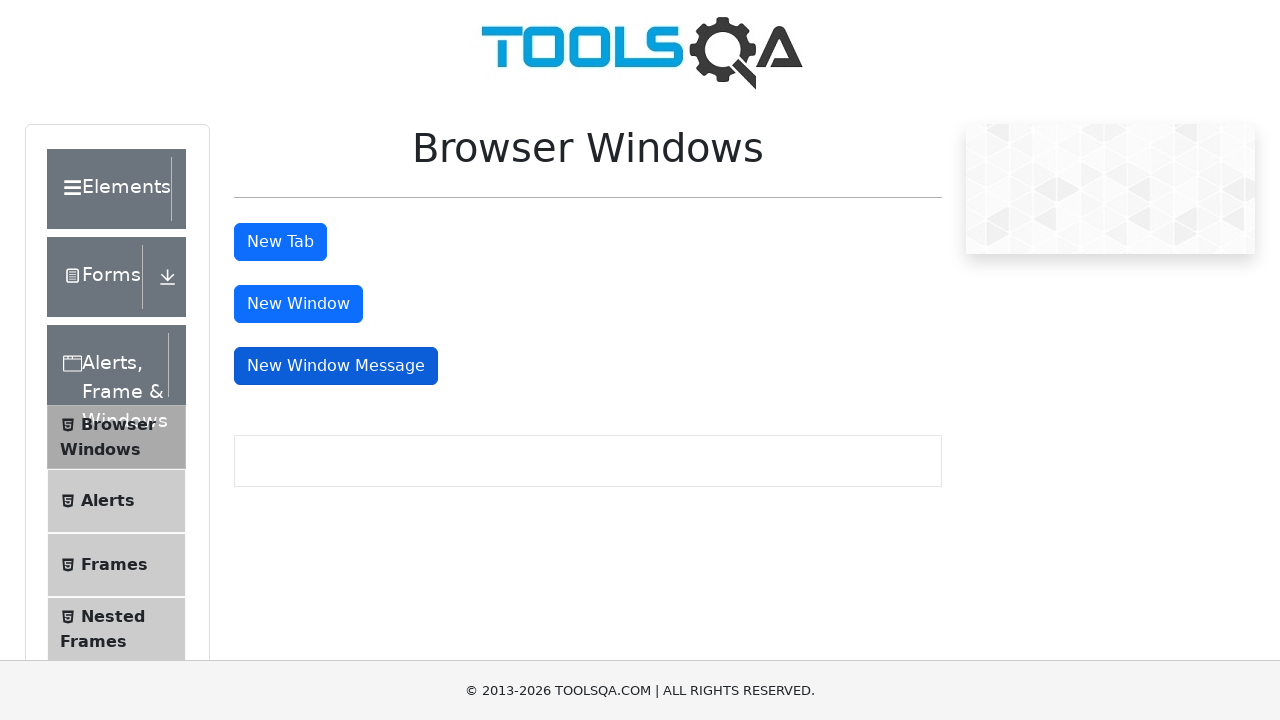

Located sample heading element in child window
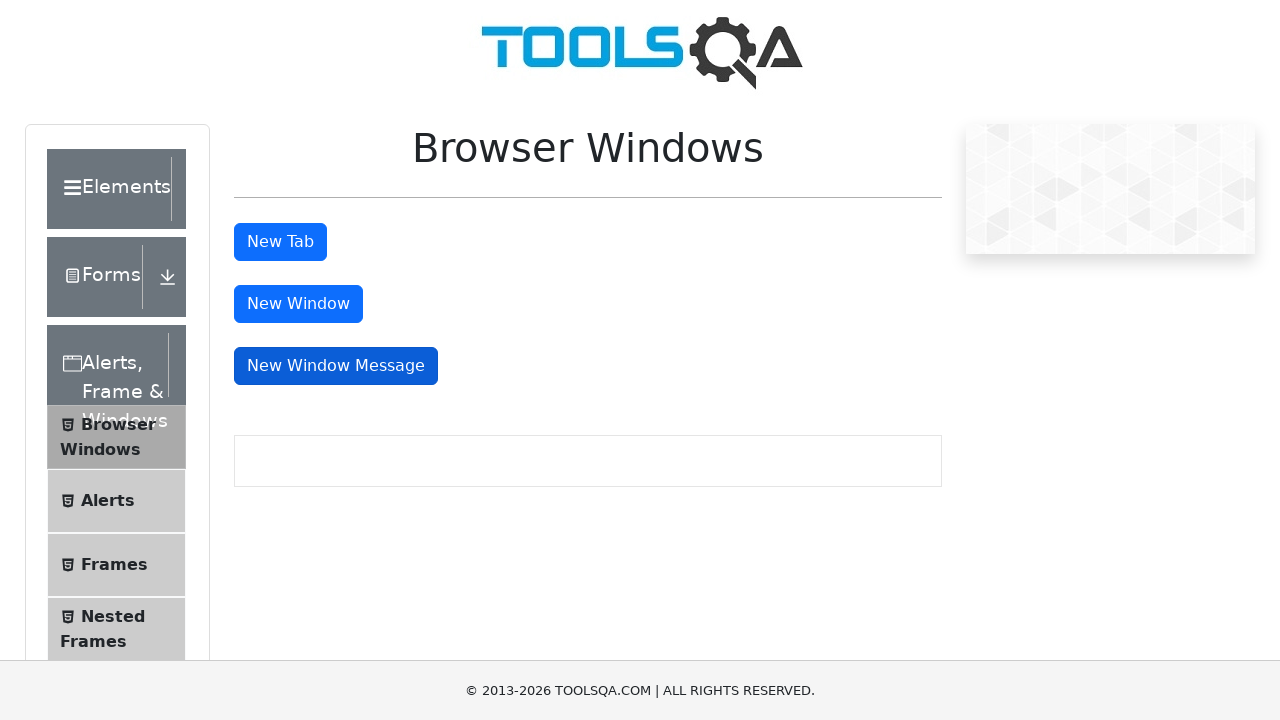

Heading of child window is This is a sample page
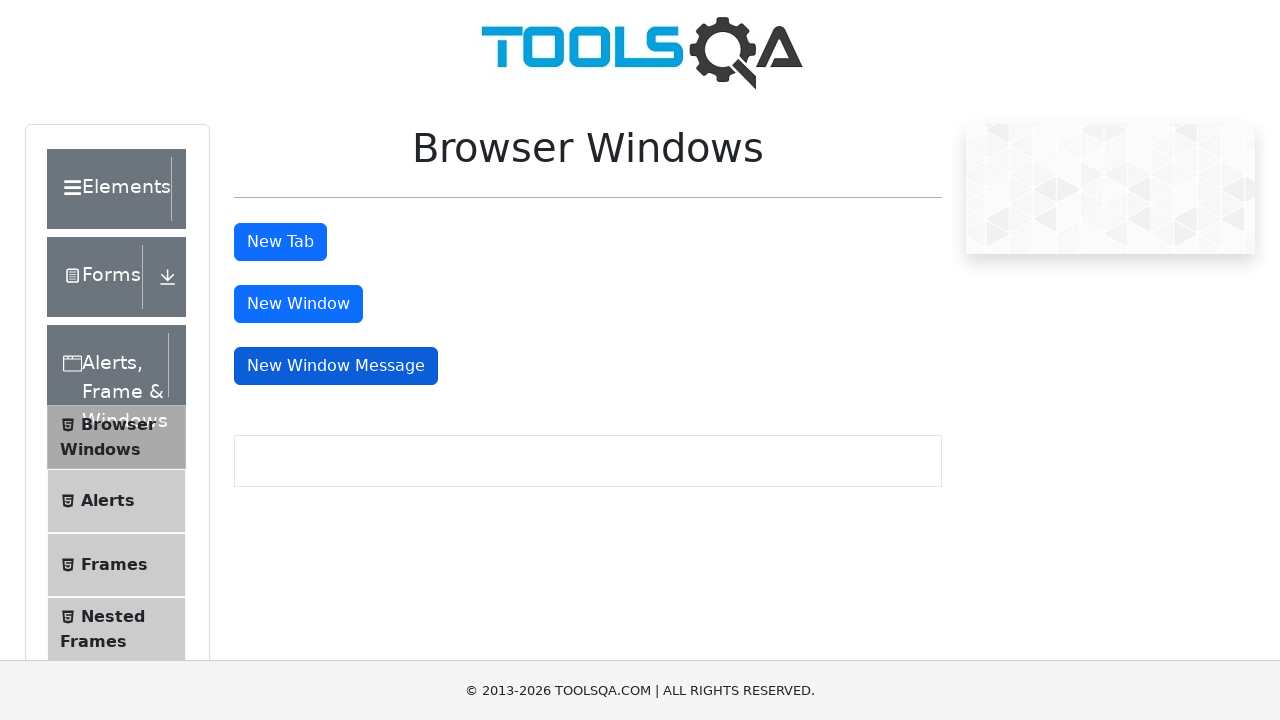

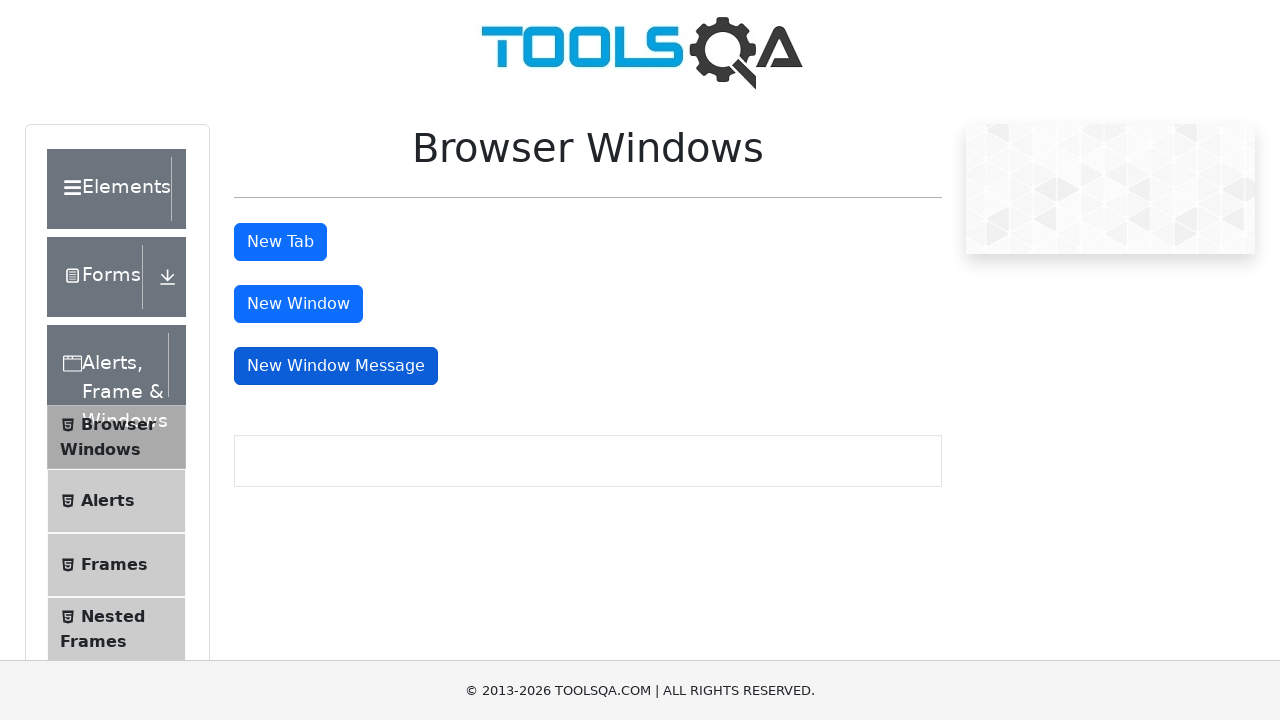